Tests link navigation in the footer section by opening each link in the first column in a new tab and switching between tabs

Starting URL: https://www.rahulshettyacademy.com/AutomationPractice/

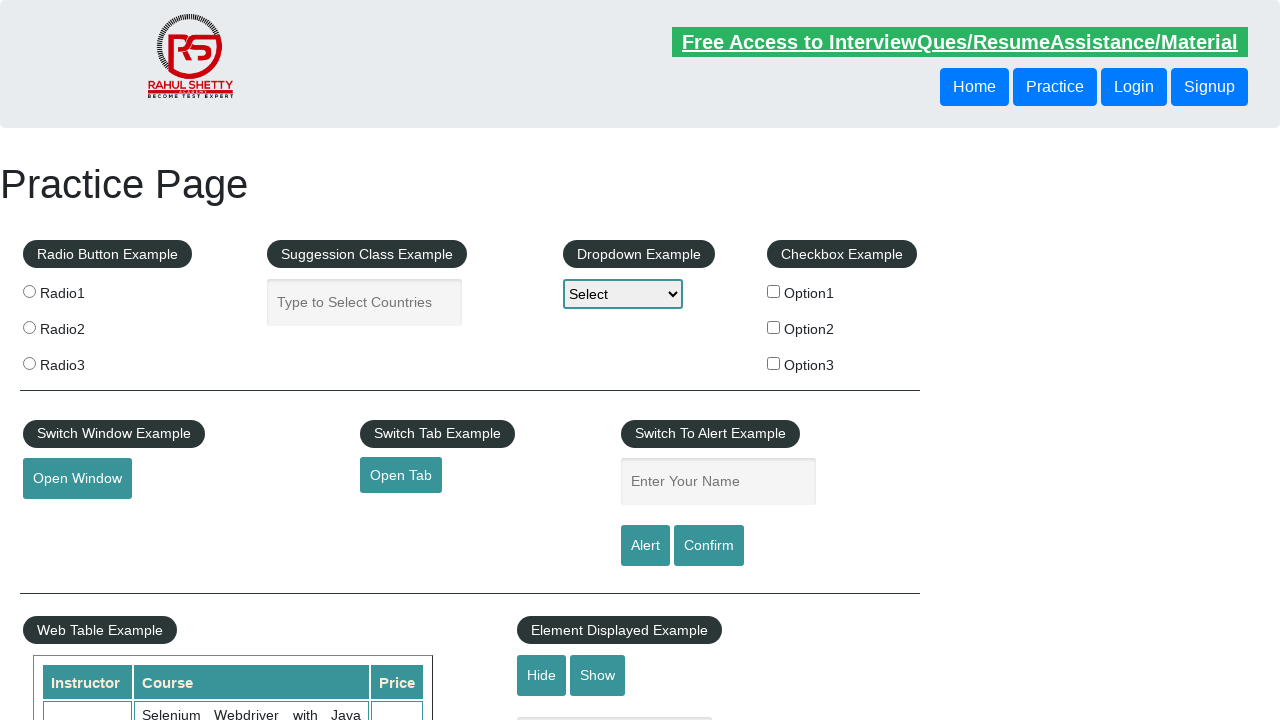

Counted total links on page
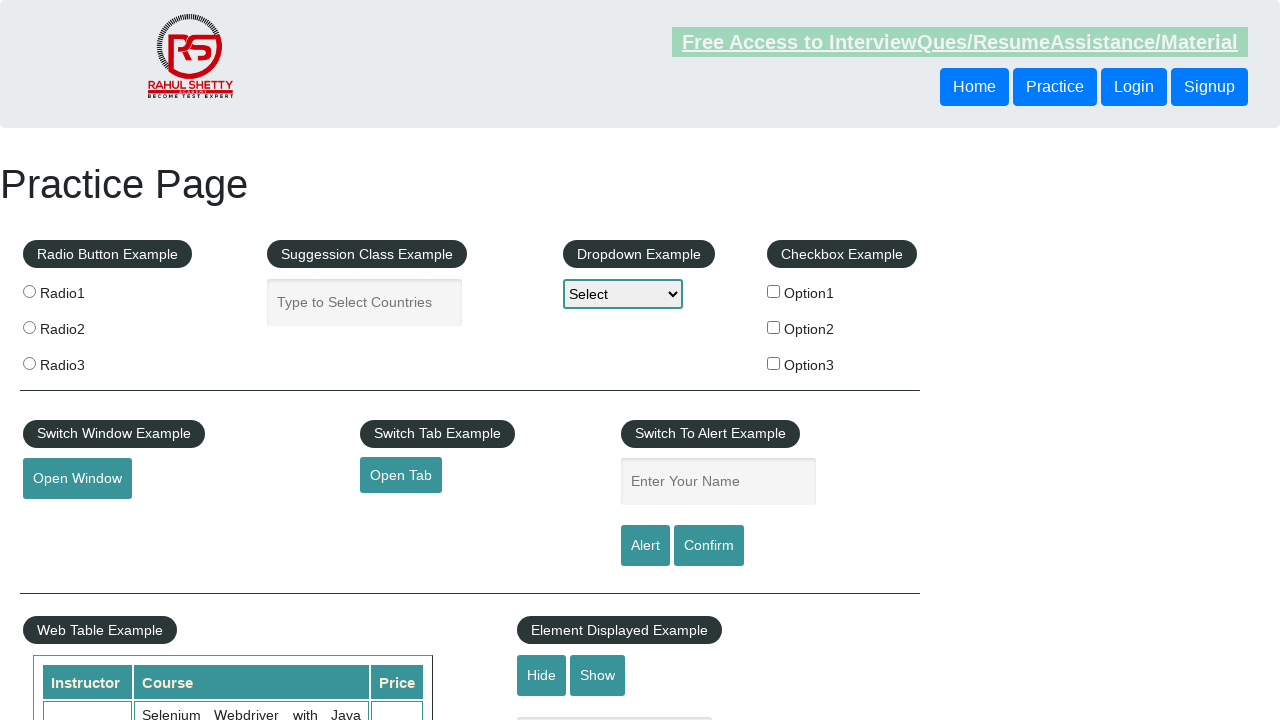

Located footer element
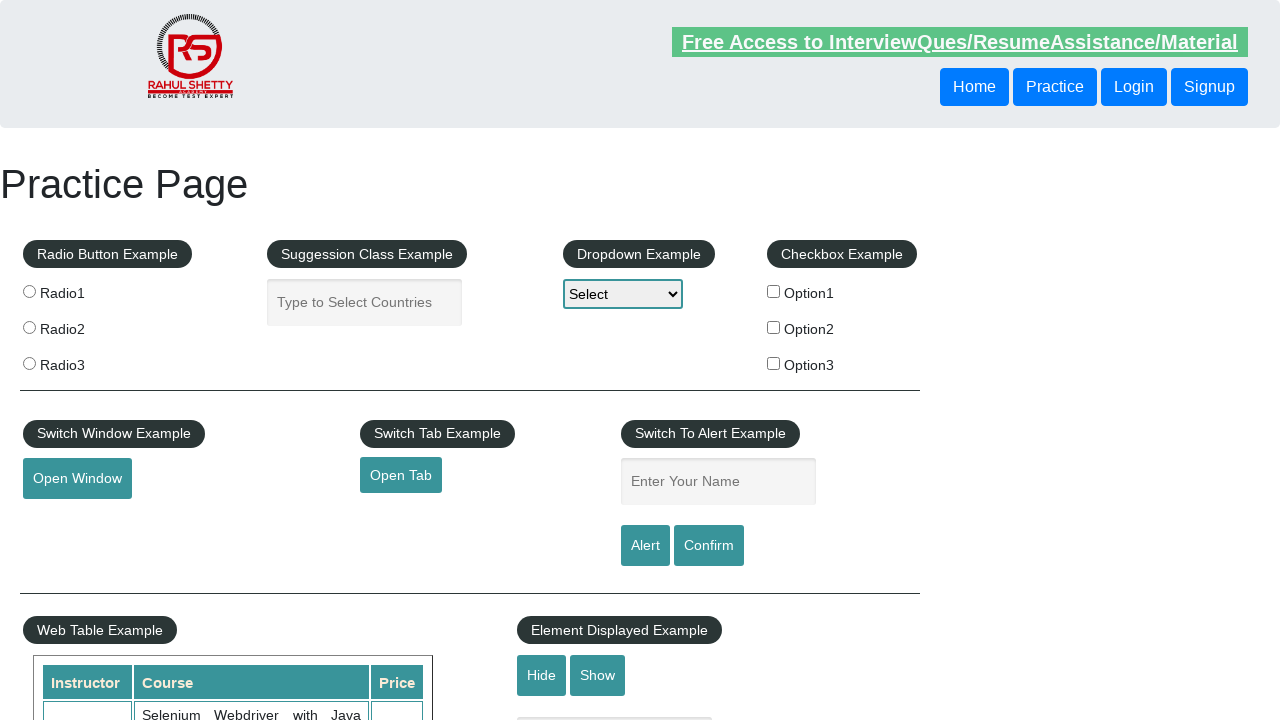

Counted links in footer
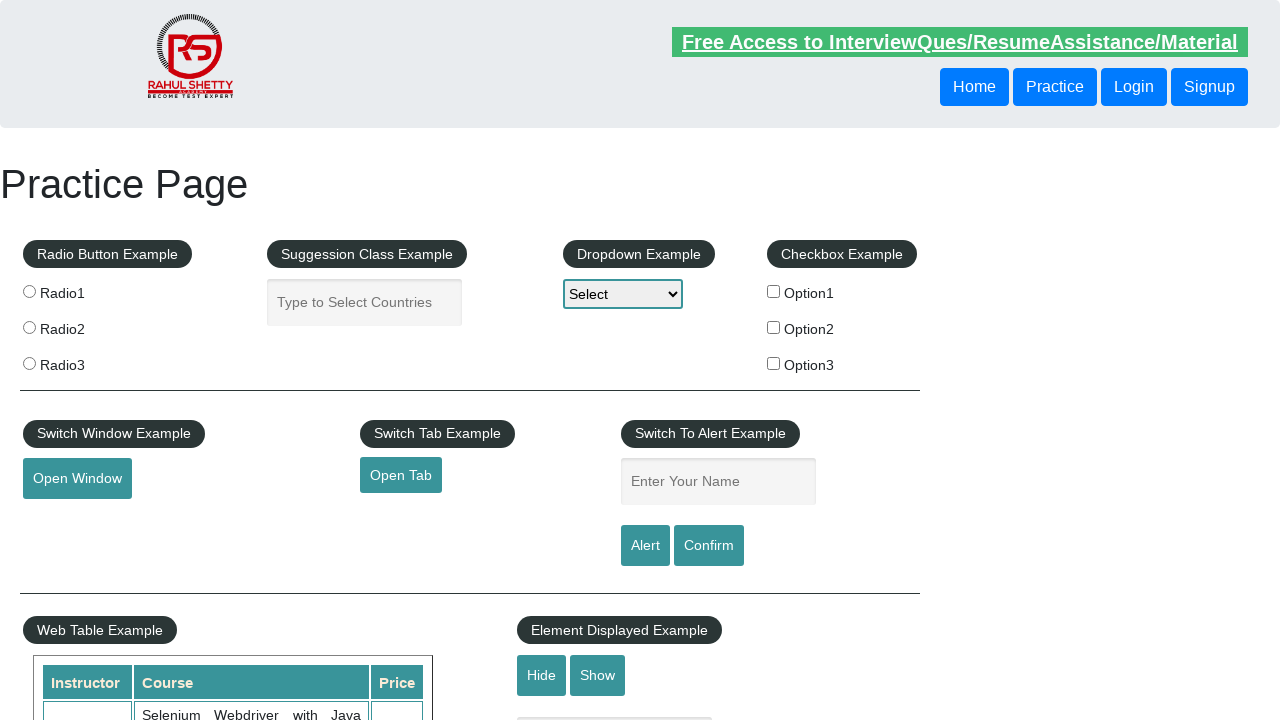

Located first column of footer
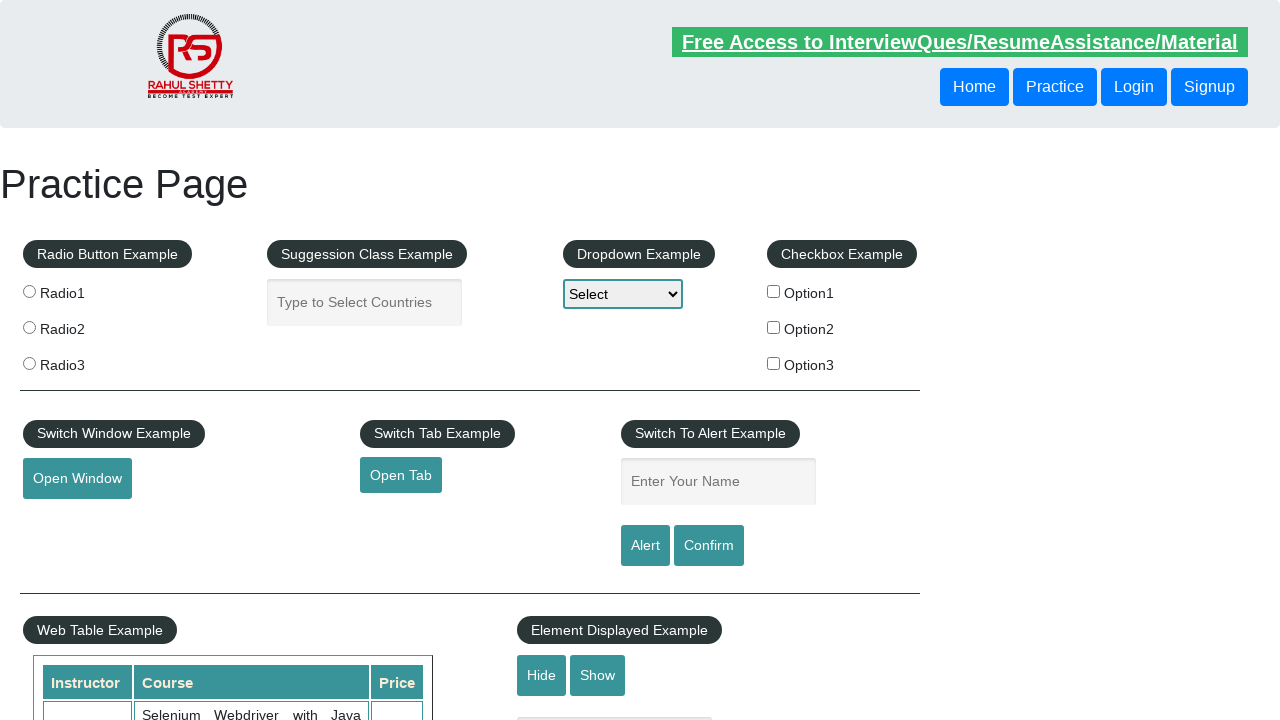

Retrieved all links in first column
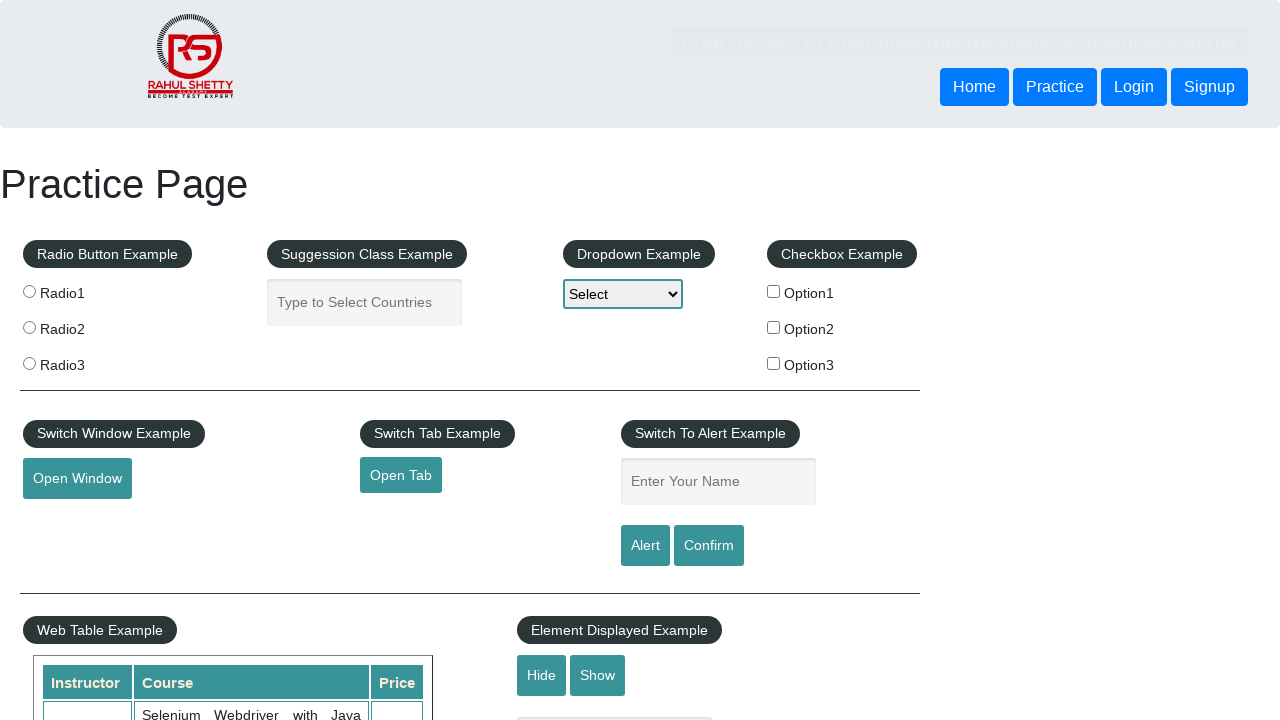

Counted 5 links in first column
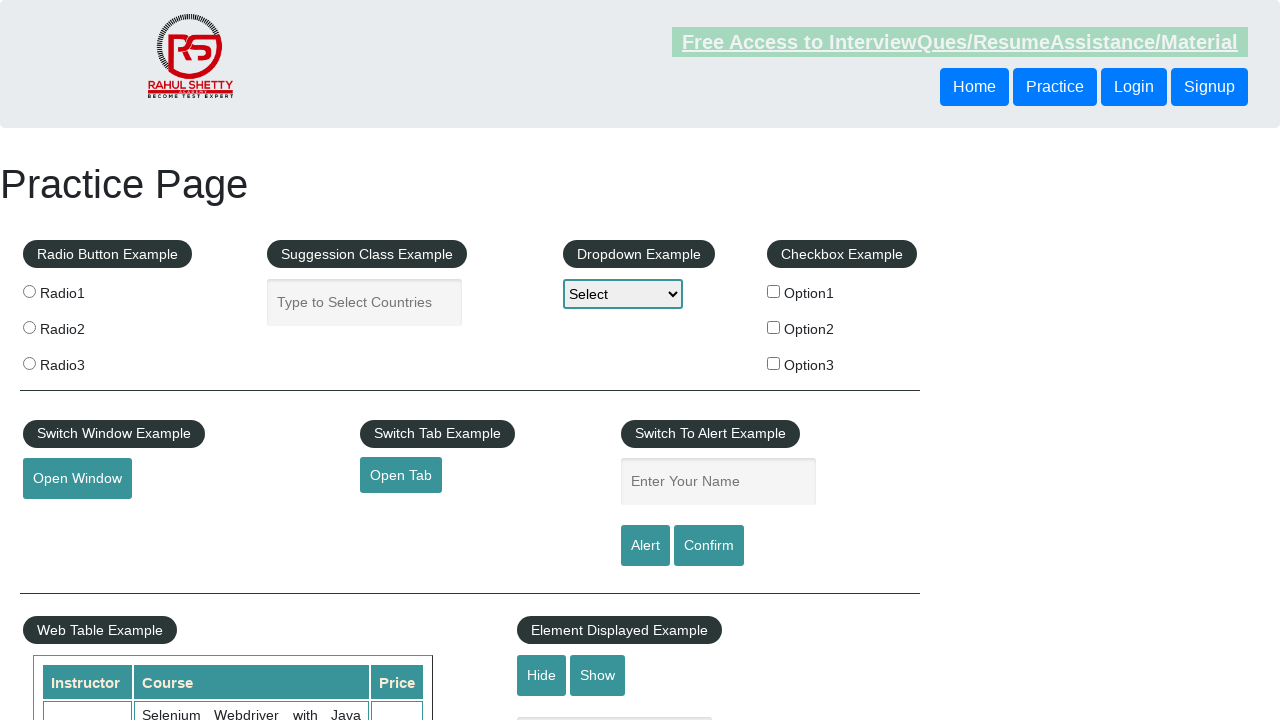

Selected link #1 from first column
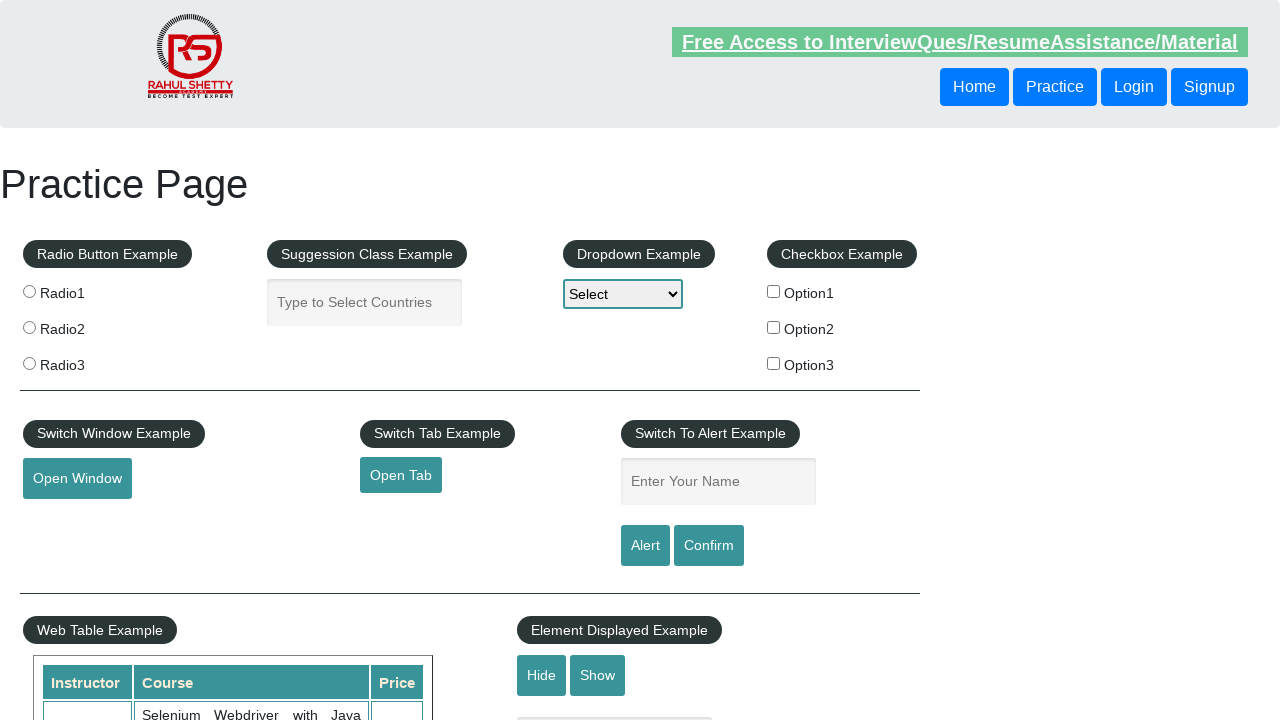

Opened link #1 in new tab using Ctrl+click at (68, 520) on #gf-BIG >> xpath=//table/tbody/tr/td[1]/ul >> a >> nth=1
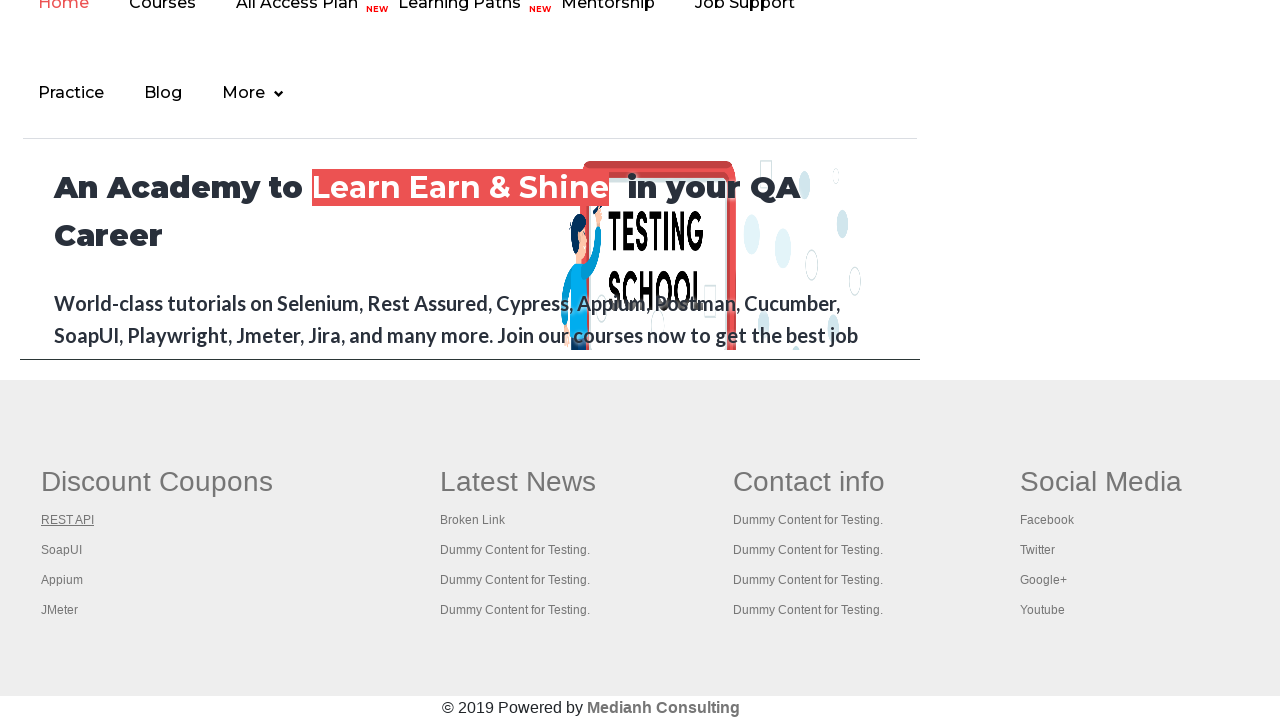

Waited 1 second before opening next link
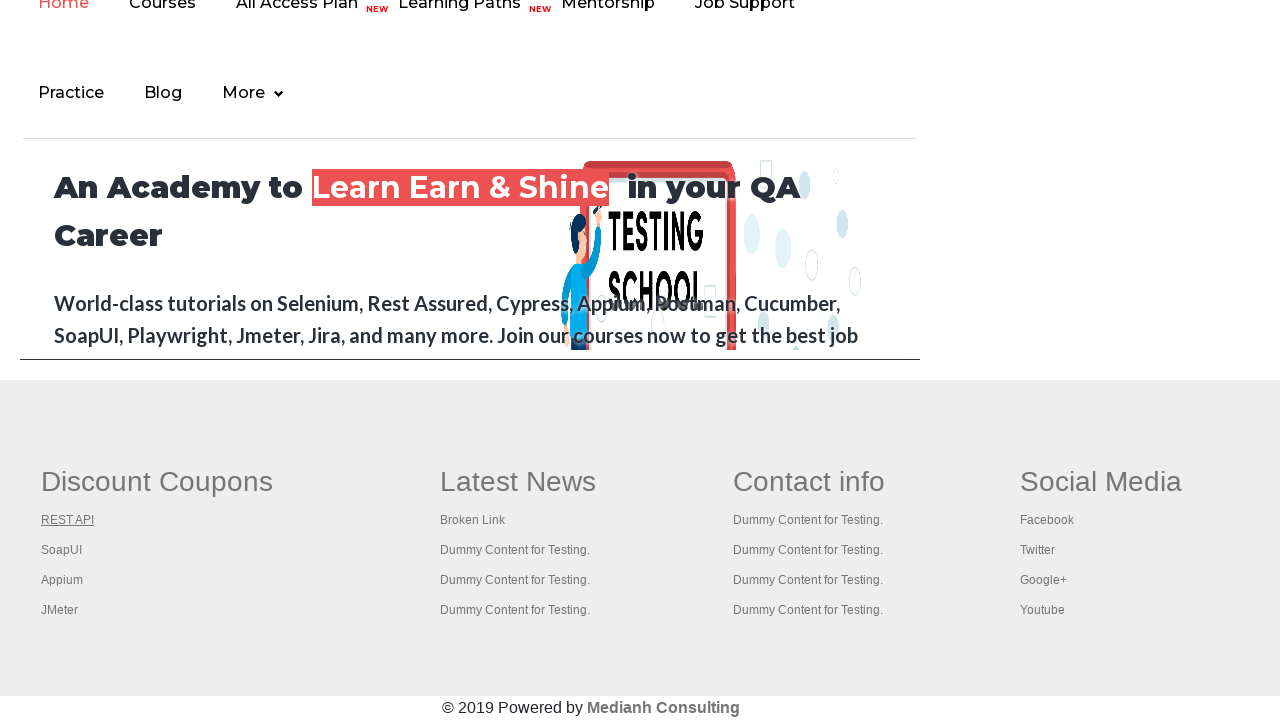

Selected link #2 from first column
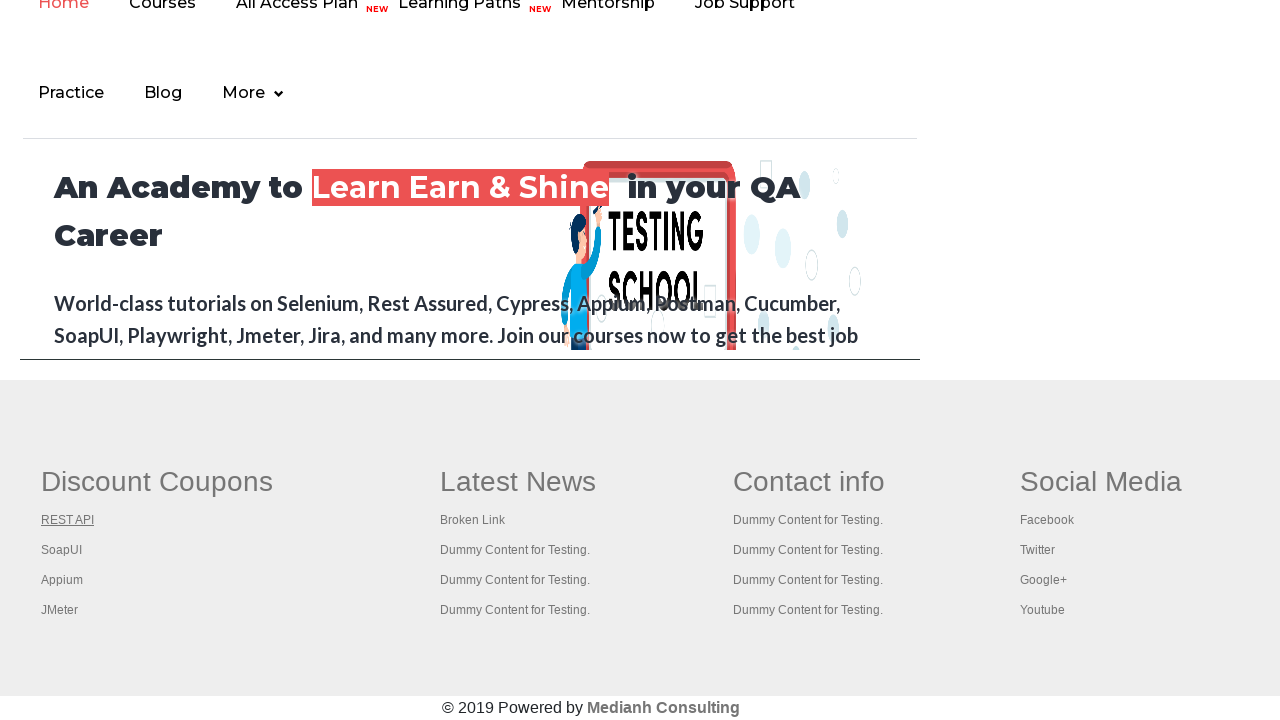

Opened link #2 in new tab using Ctrl+click at (62, 550) on #gf-BIG >> xpath=//table/tbody/tr/td[1]/ul >> a >> nth=2
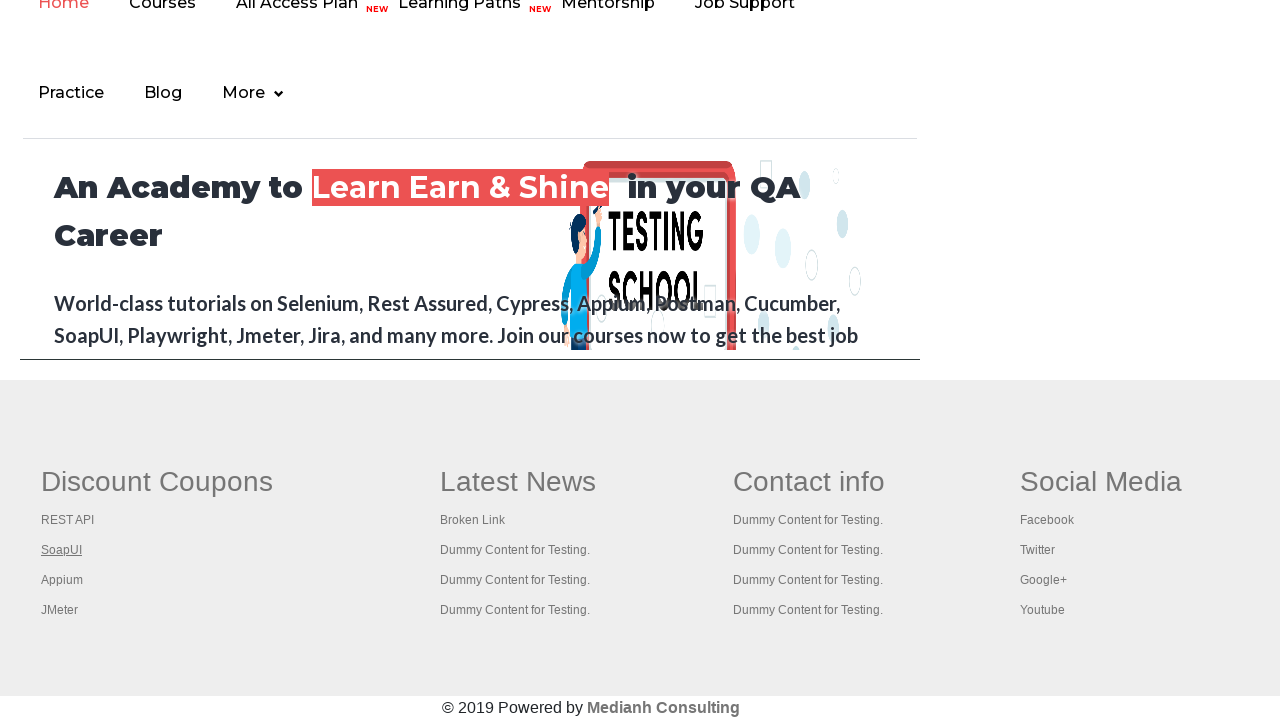

Waited 1 second before opening next link
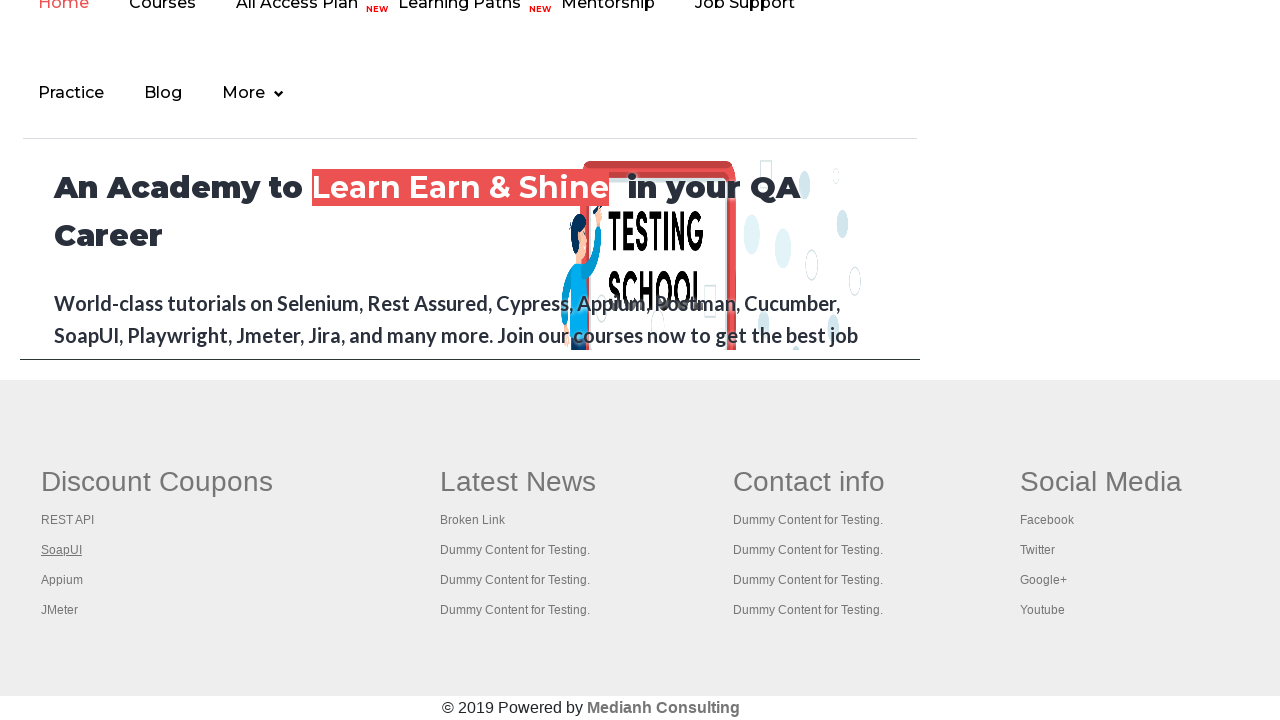

Selected link #3 from first column
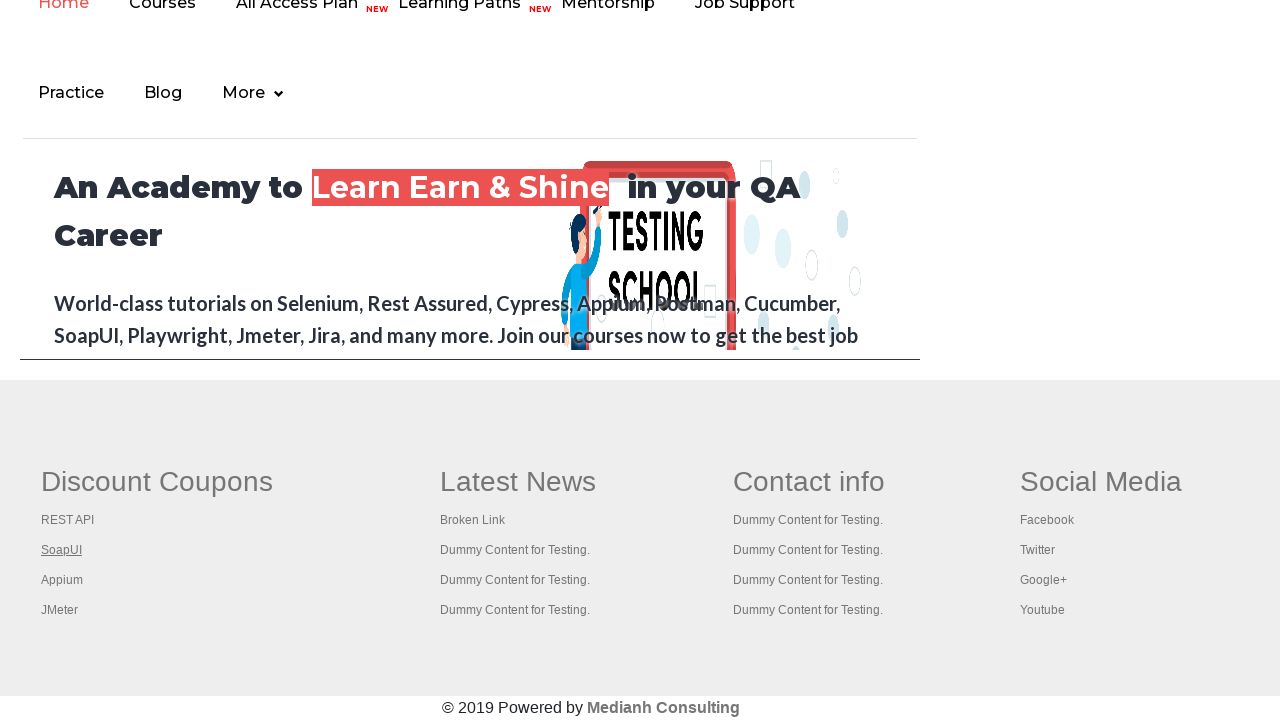

Opened link #3 in new tab using Ctrl+click at (62, 580) on #gf-BIG >> xpath=//table/tbody/tr/td[1]/ul >> a >> nth=3
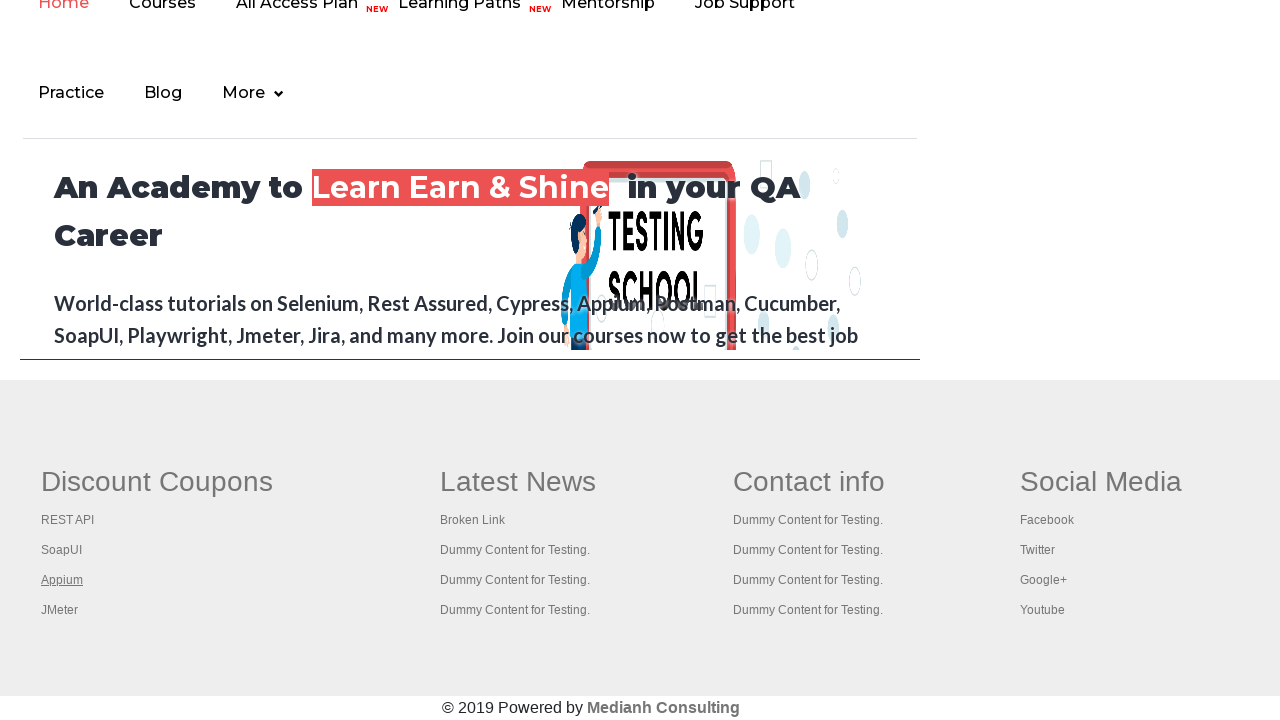

Waited 1 second before opening next link
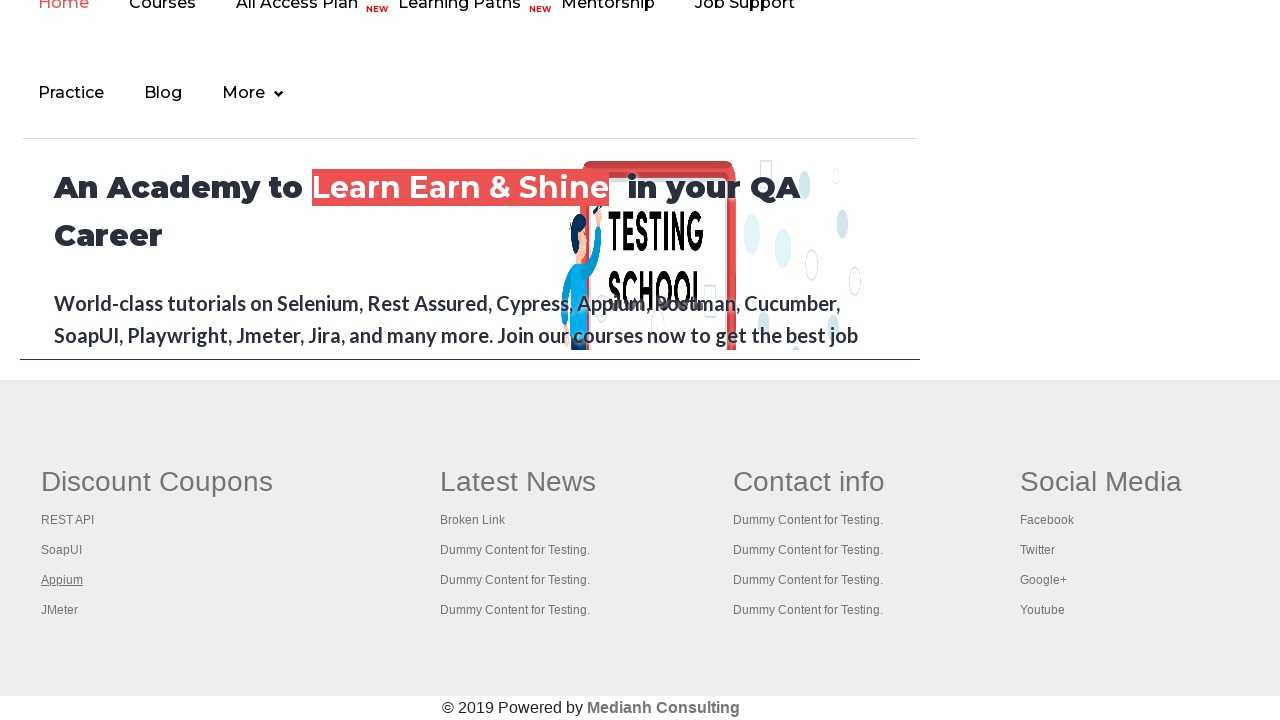

Selected link #4 from first column
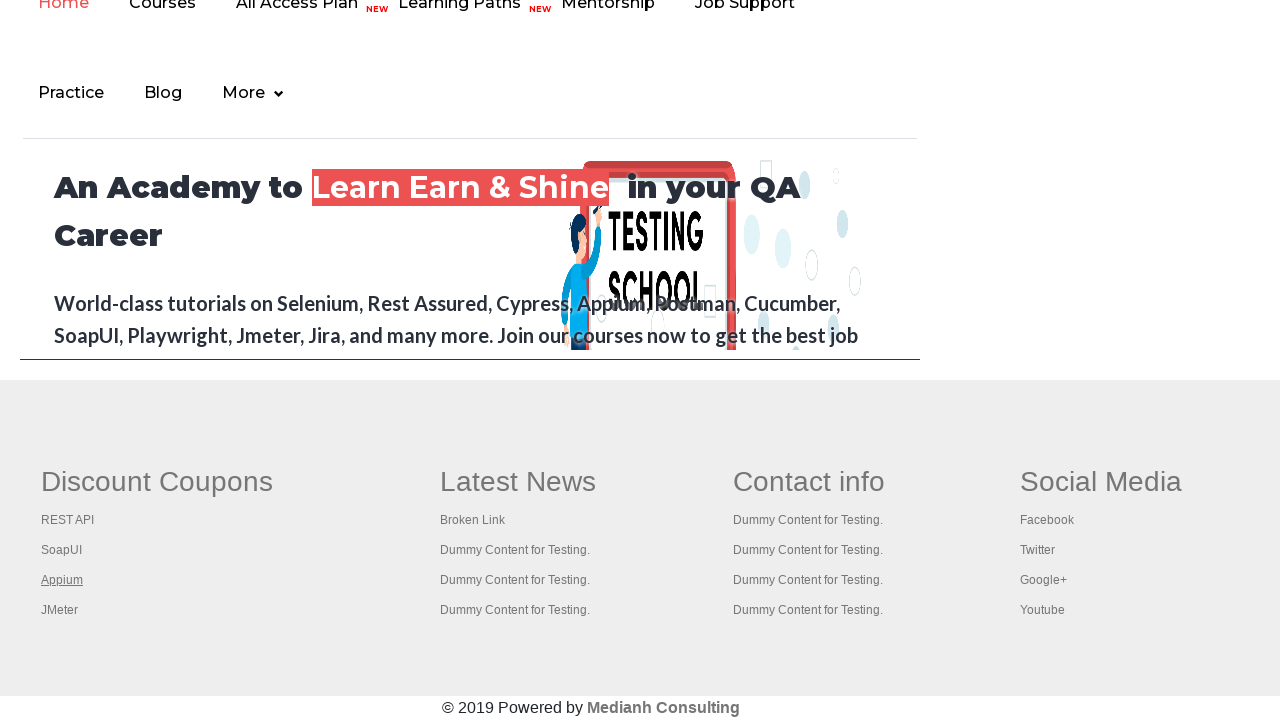

Opened link #4 in new tab using Ctrl+click at (60, 610) on #gf-BIG >> xpath=//table/tbody/tr/td[1]/ul >> a >> nth=4
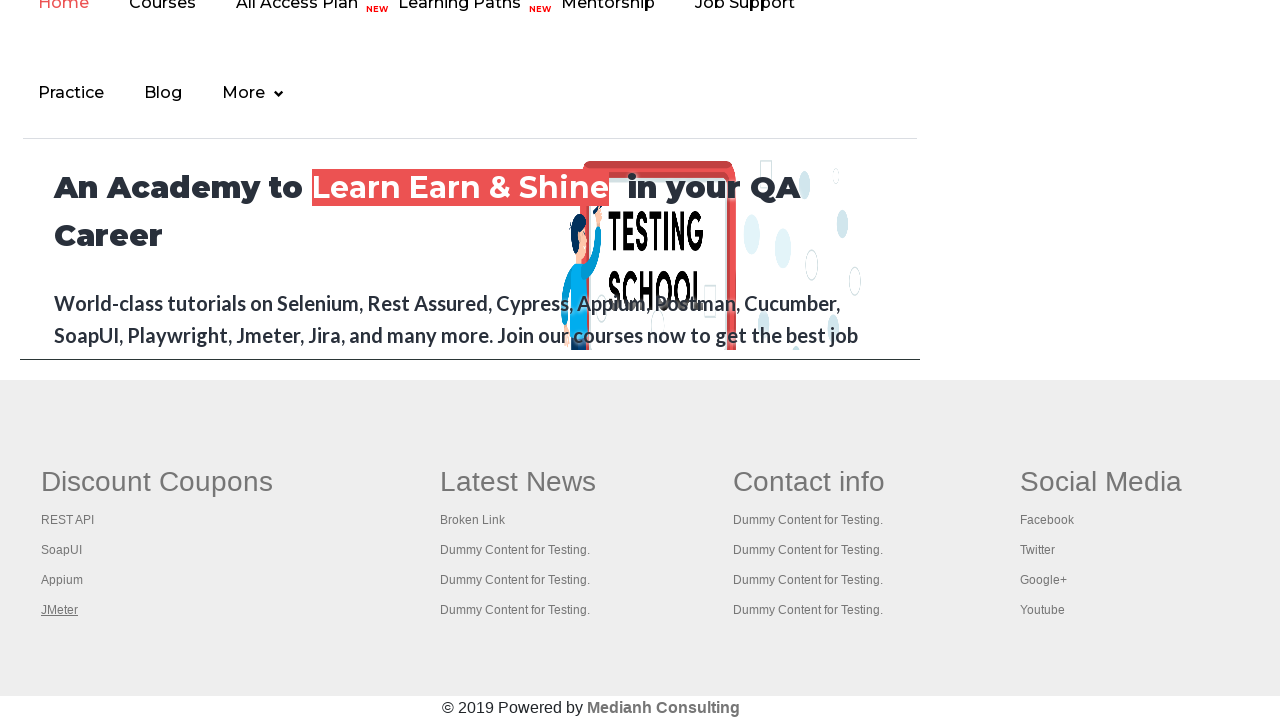

Waited 1 second before opening next link
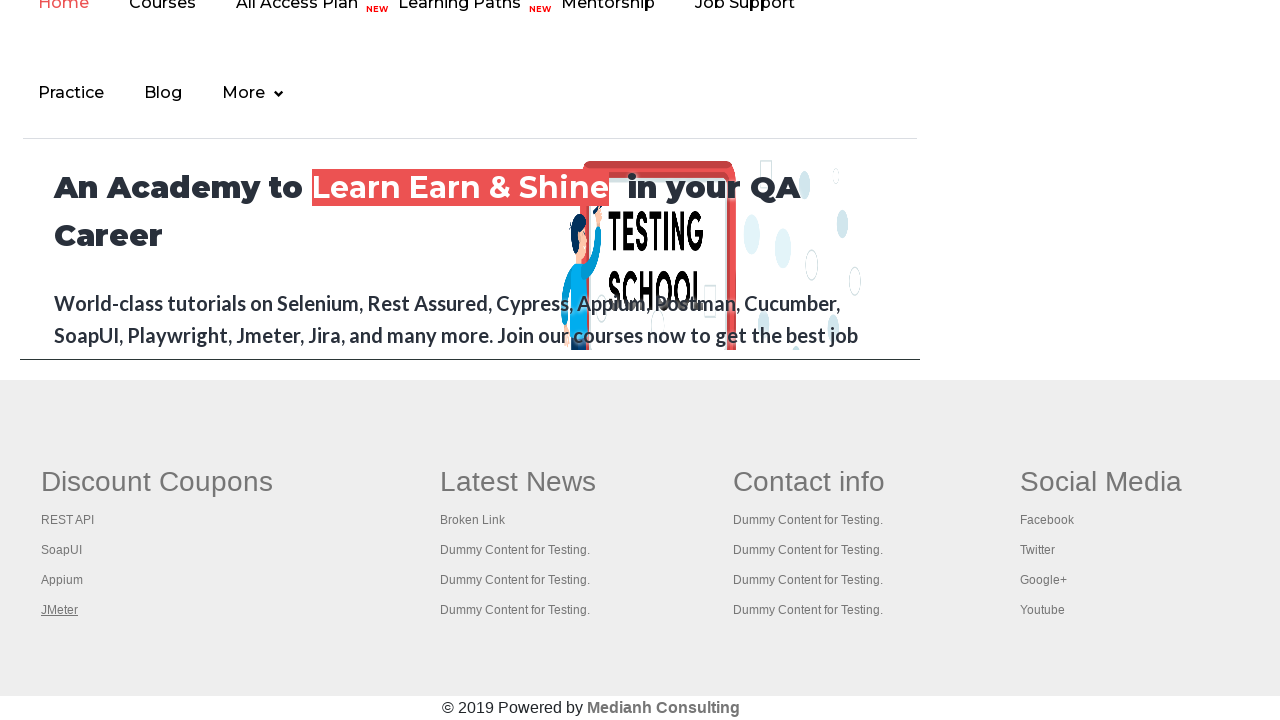

Retrieved all open pages/tabs (5 total)
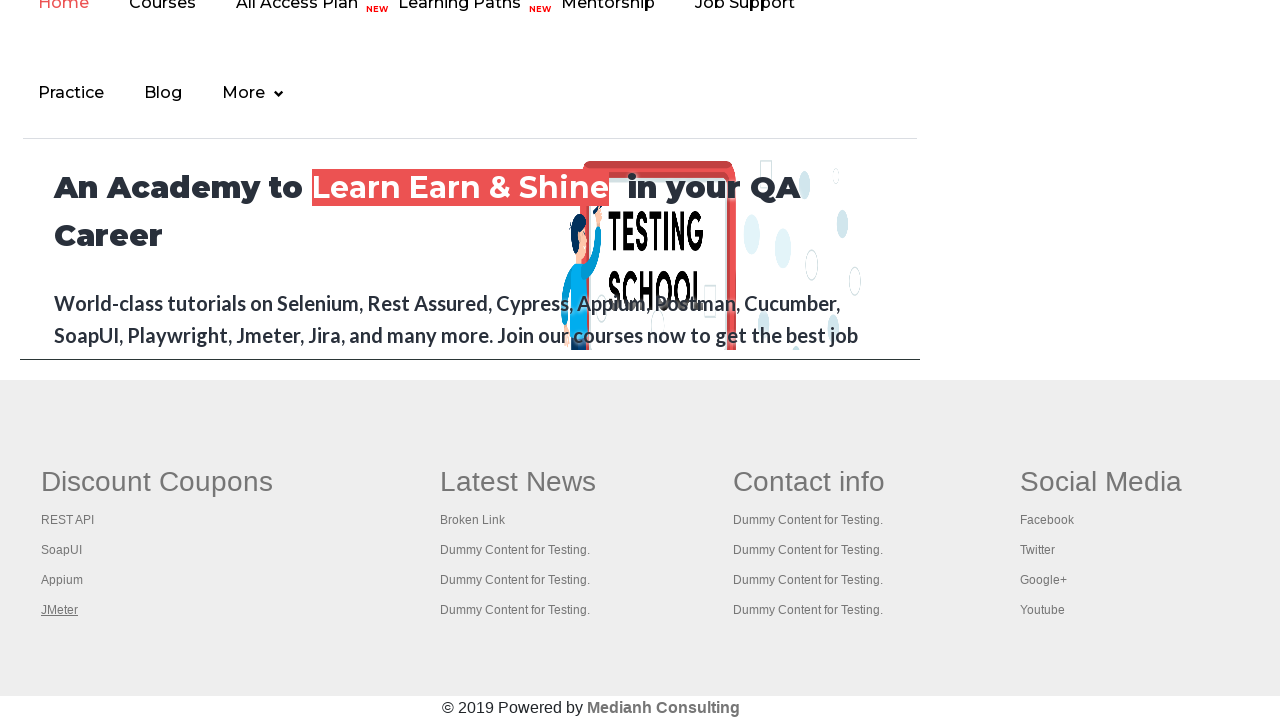

Brought tab to front
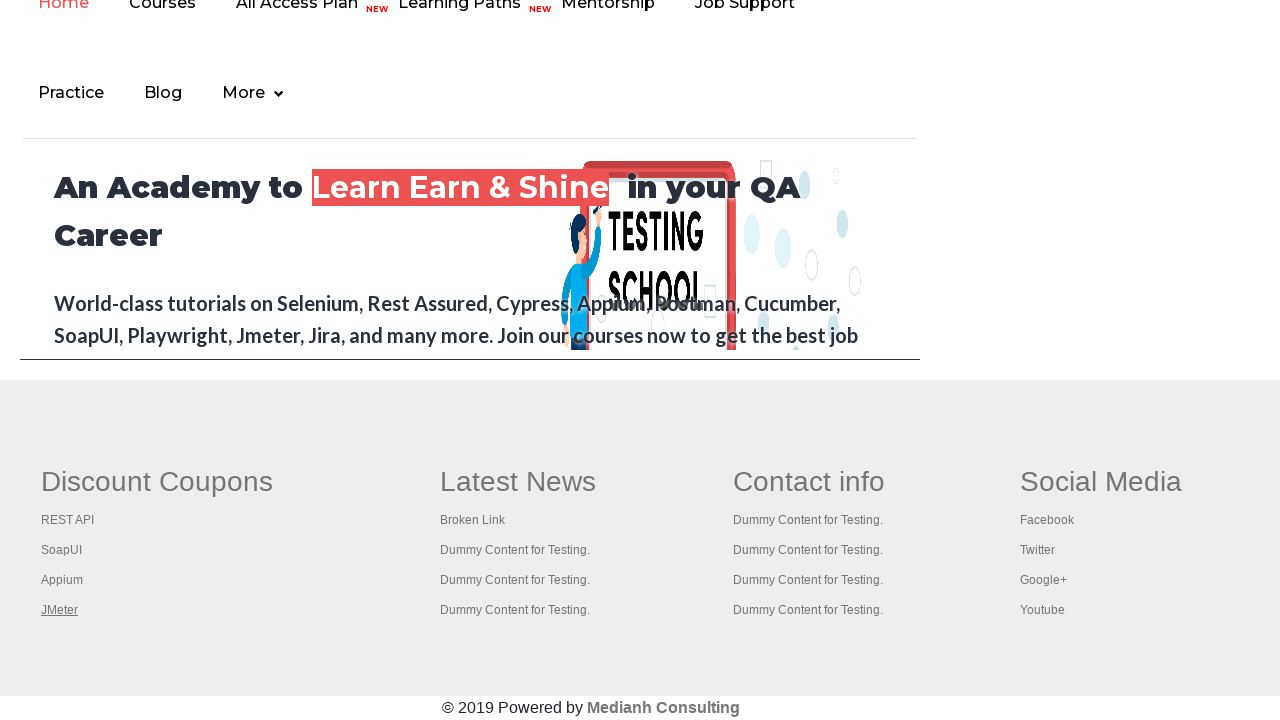

Retrieved page title: 'Practice Page'
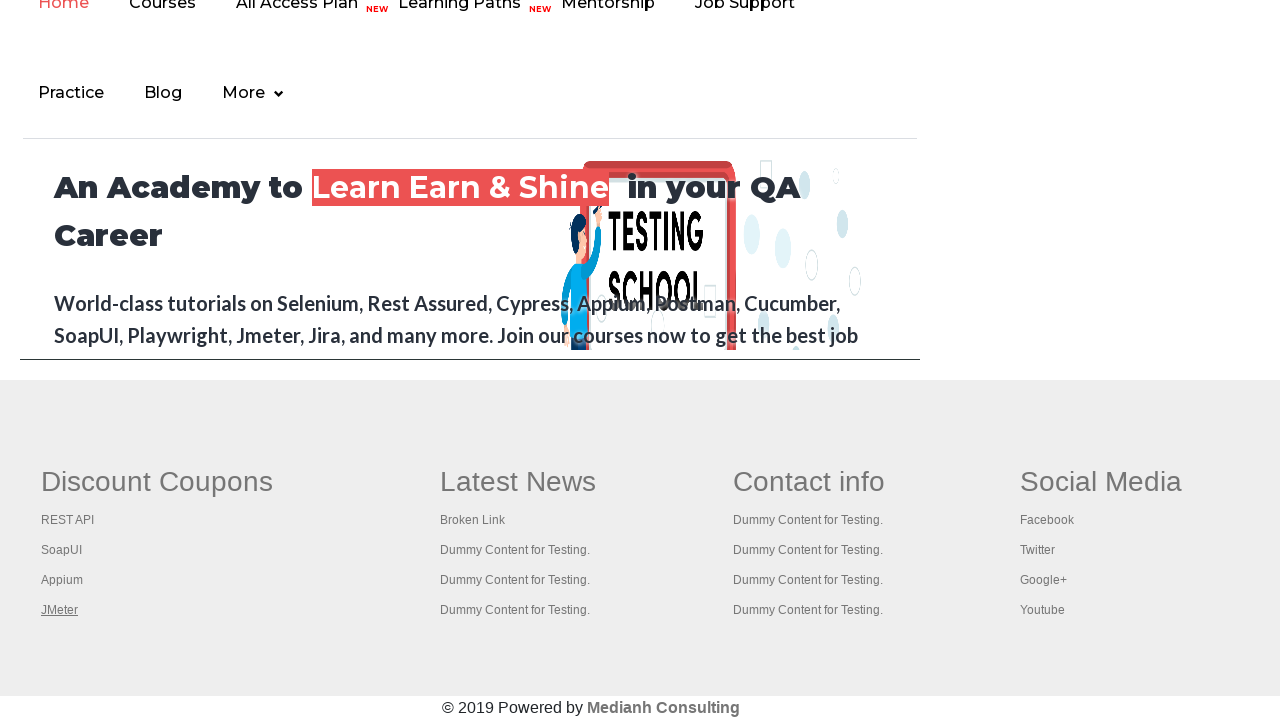

Brought tab to front
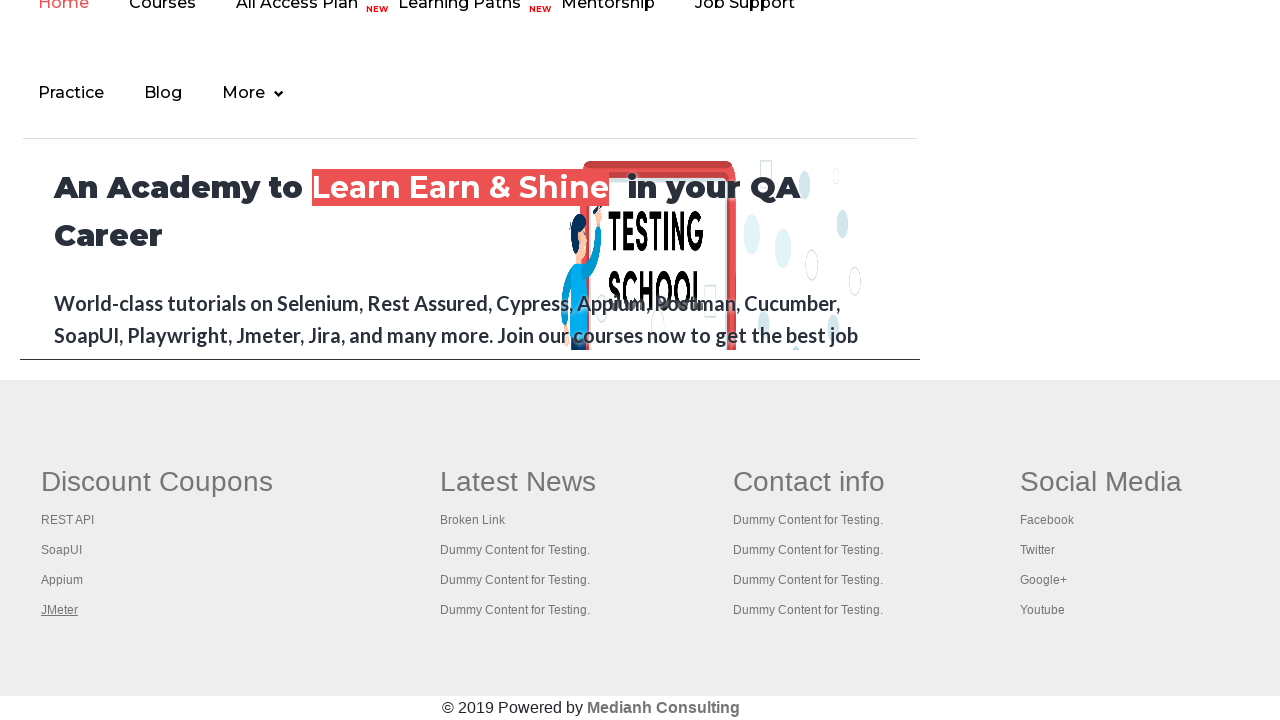

Retrieved page title: 'REST API Tutorial'
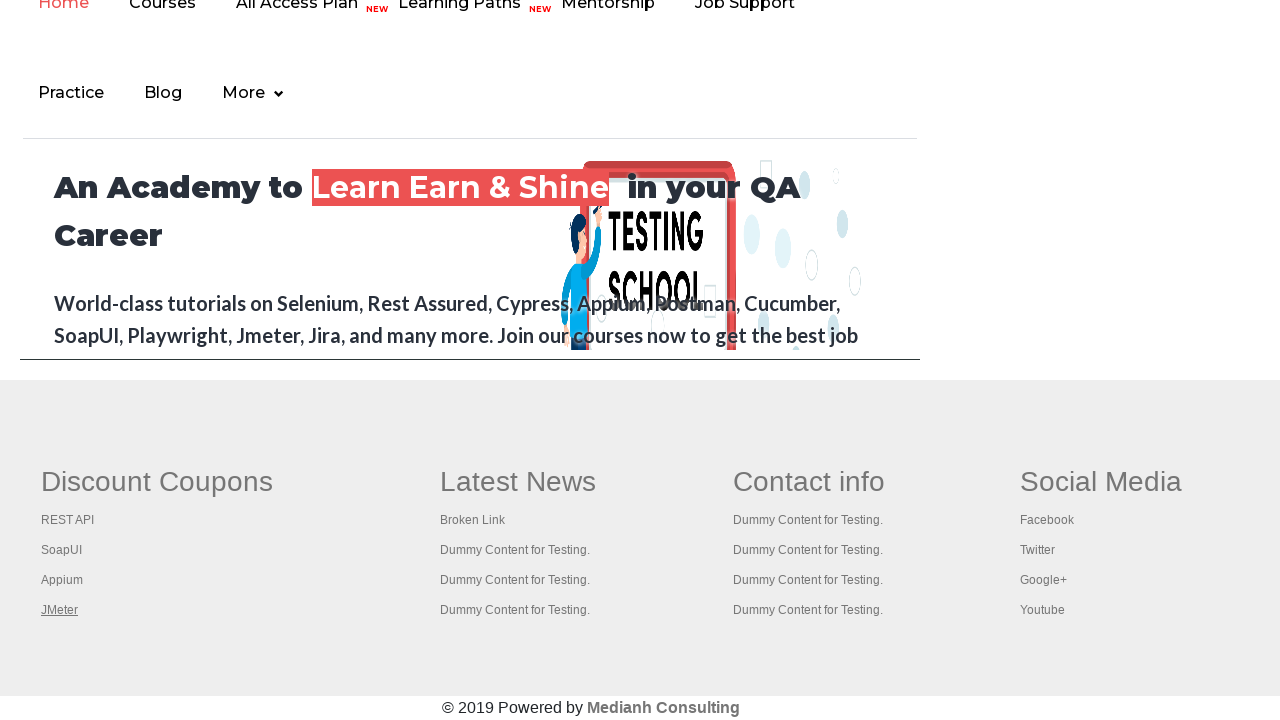

Brought tab to front
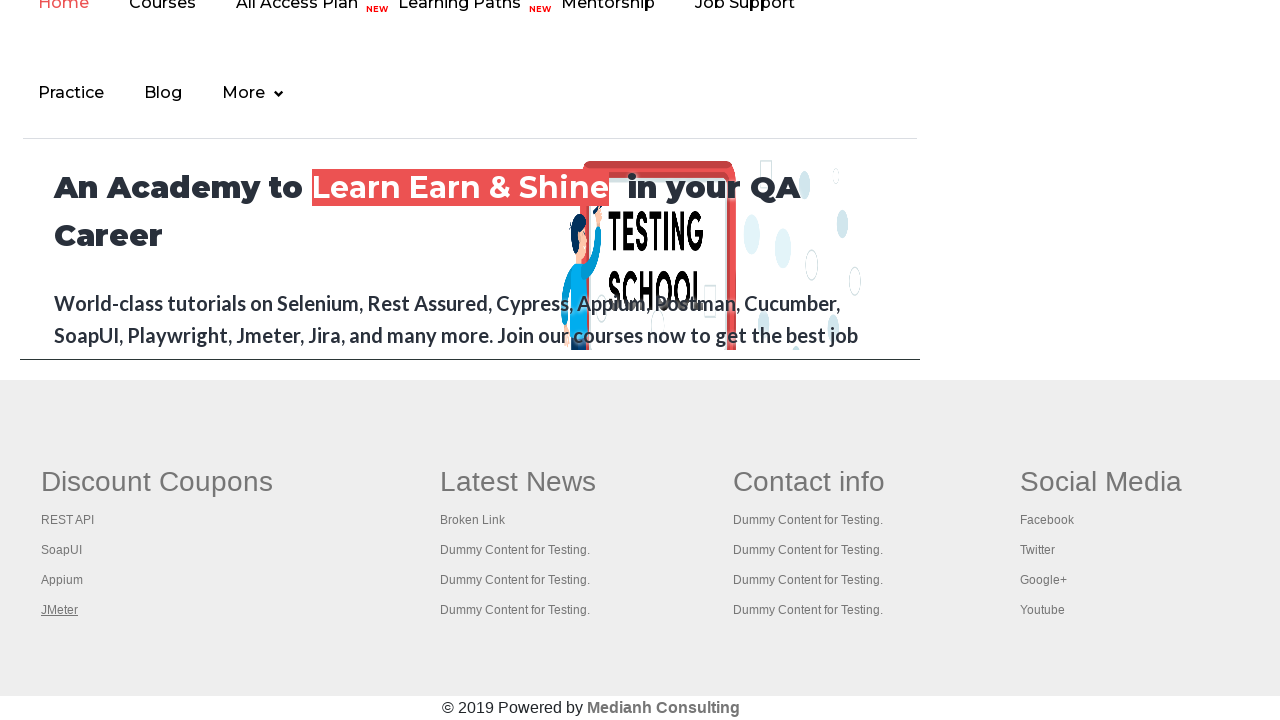

Retrieved page title: 'The World’s Most Popular API Testing Tool | SoapUI'
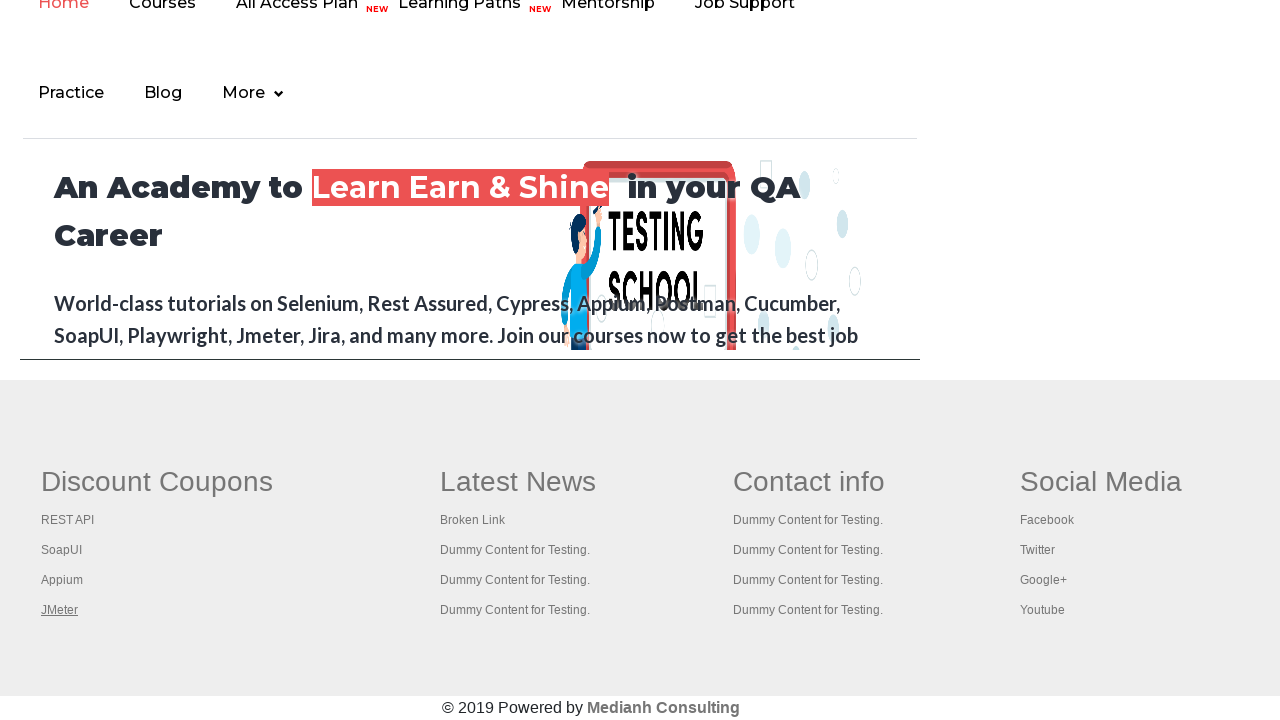

Brought tab to front
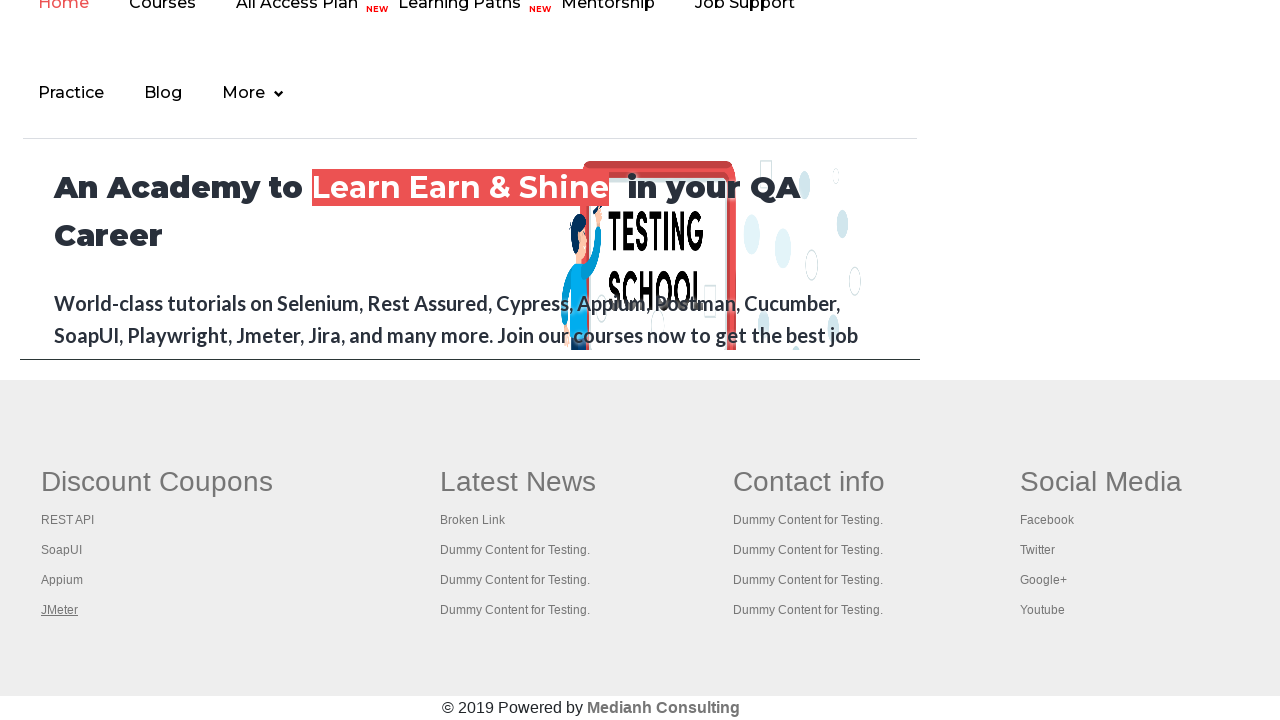

Retrieved page title: 'Appium tutorial for Mobile Apps testing | RahulShetty Academy | Rahul'
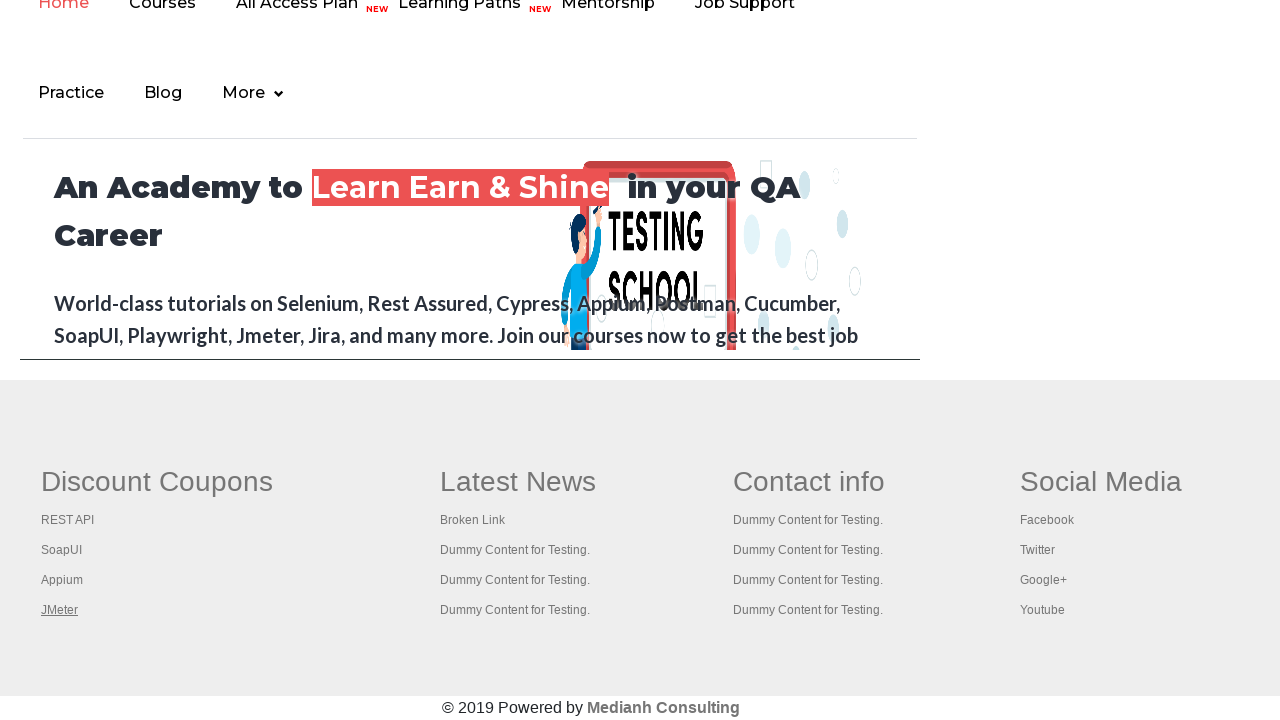

Brought tab to front
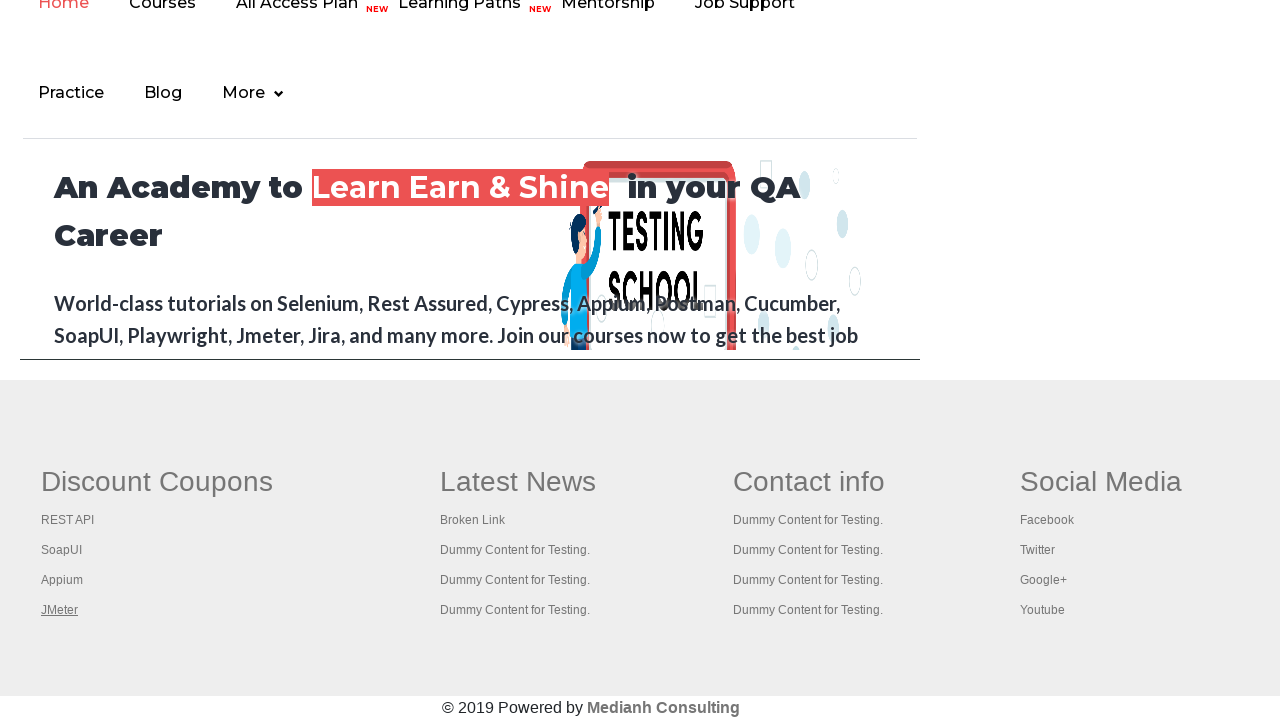

Retrieved page title: 'Apache JMeter - Apache JMeter™'
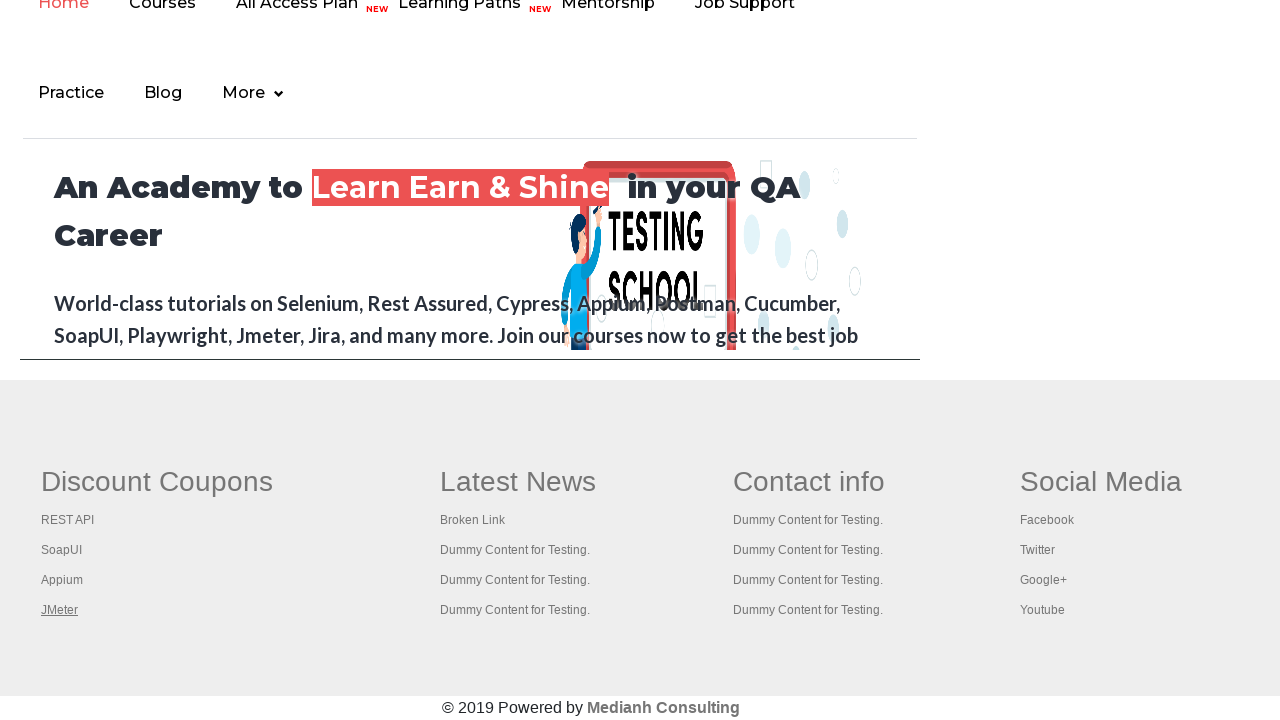

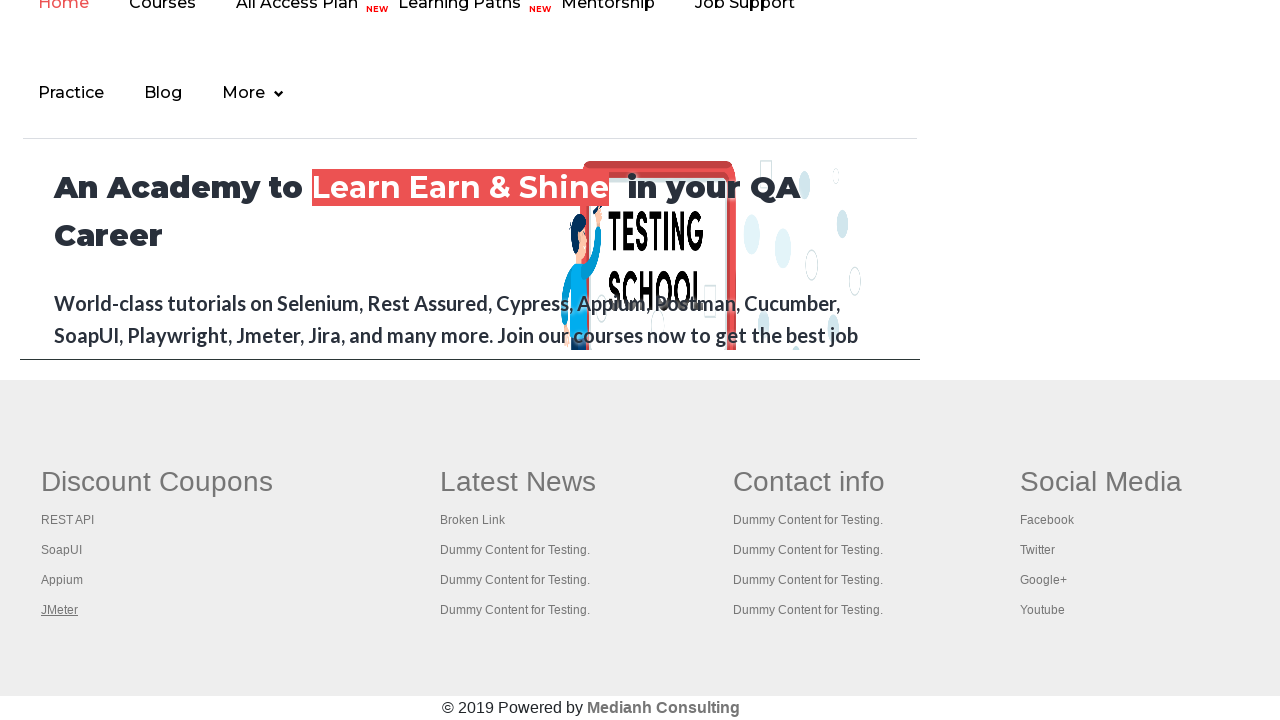